Tests un-marking todo items as complete by unchecking their checkboxes.

Starting URL: https://demo.playwright.dev/todomvc

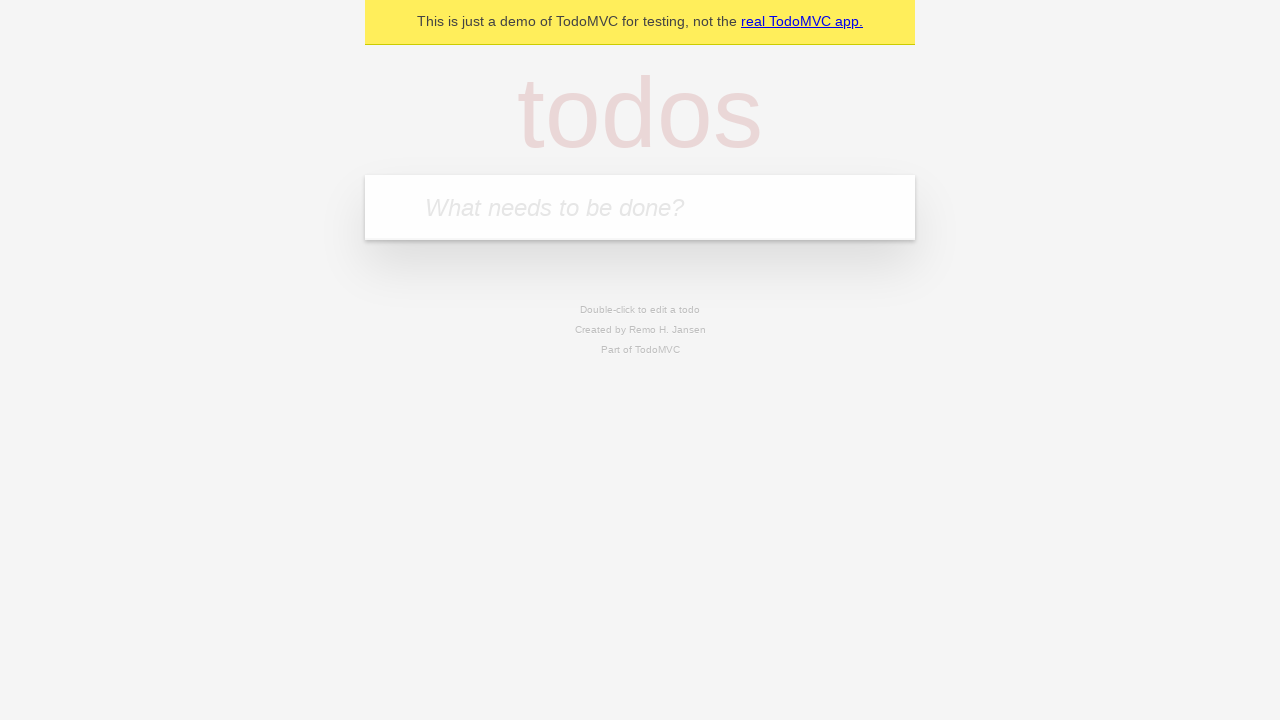

Filled input field with 'buy some cheese' on internal:attr=[placeholder="What needs to be done?"i]
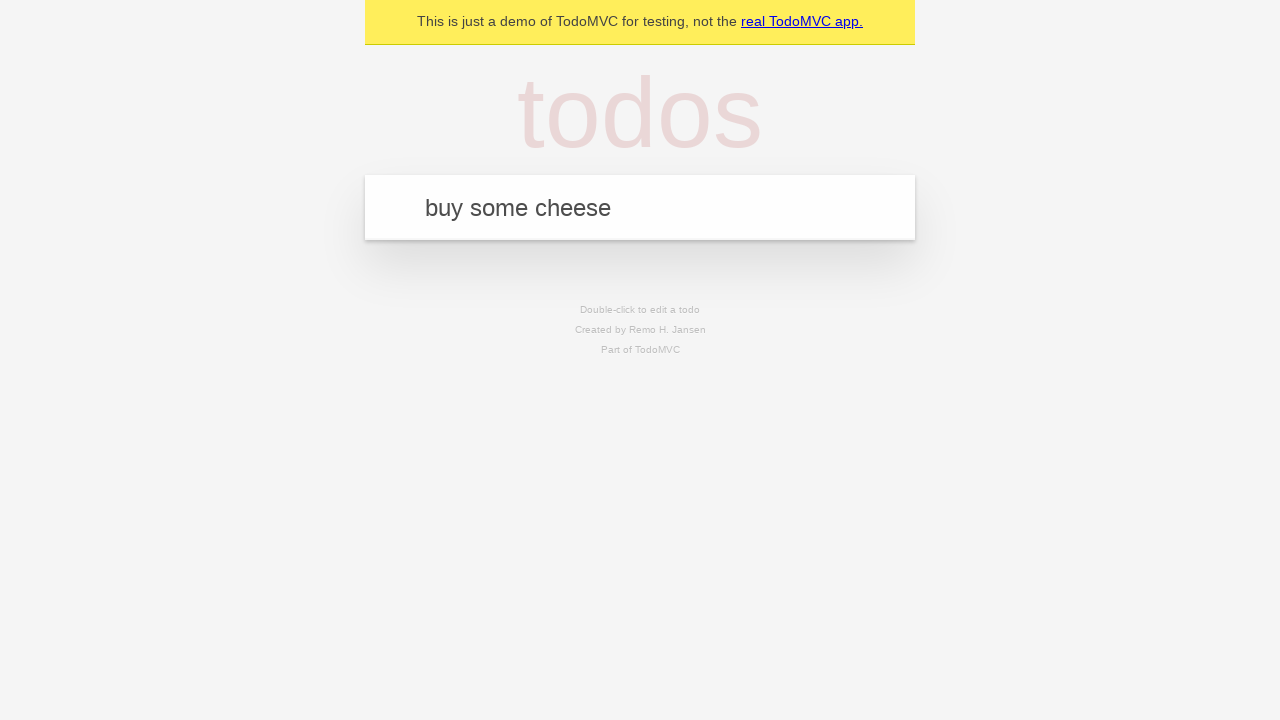

Pressed Enter to create first todo item on internal:attr=[placeholder="What needs to be done?"i]
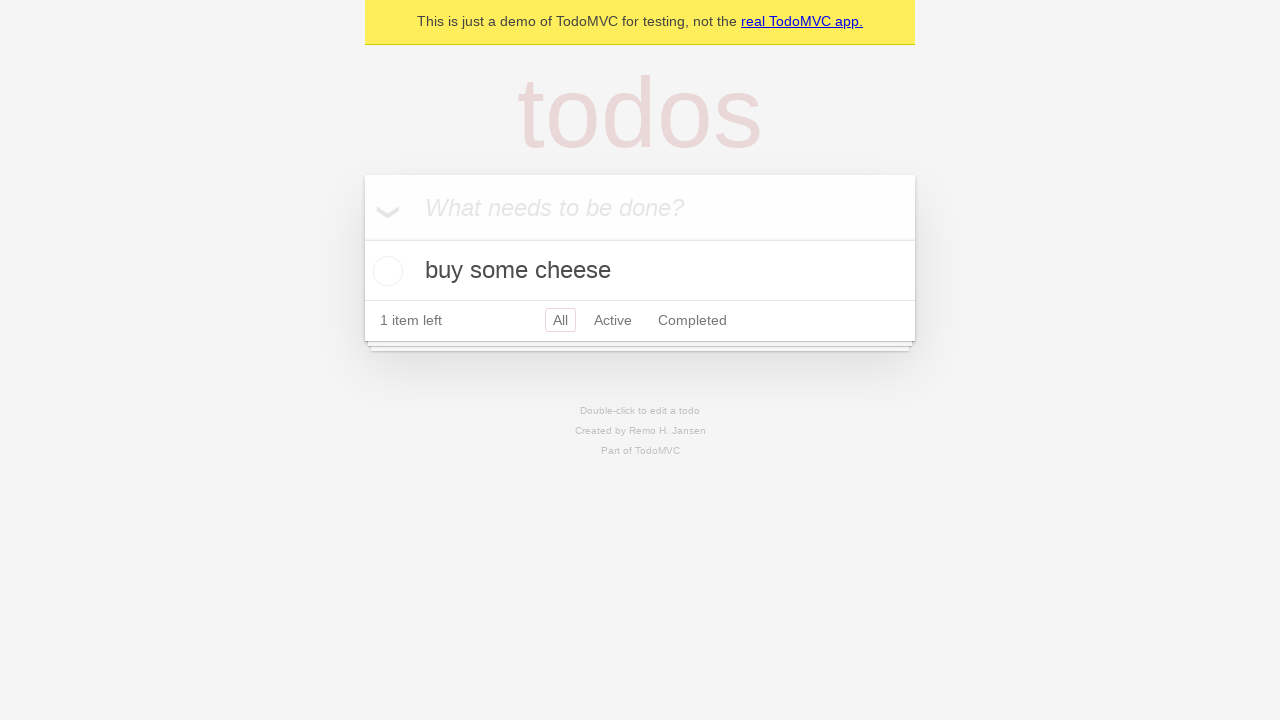

Filled input field with 'feed the cat' on internal:attr=[placeholder="What needs to be done?"i]
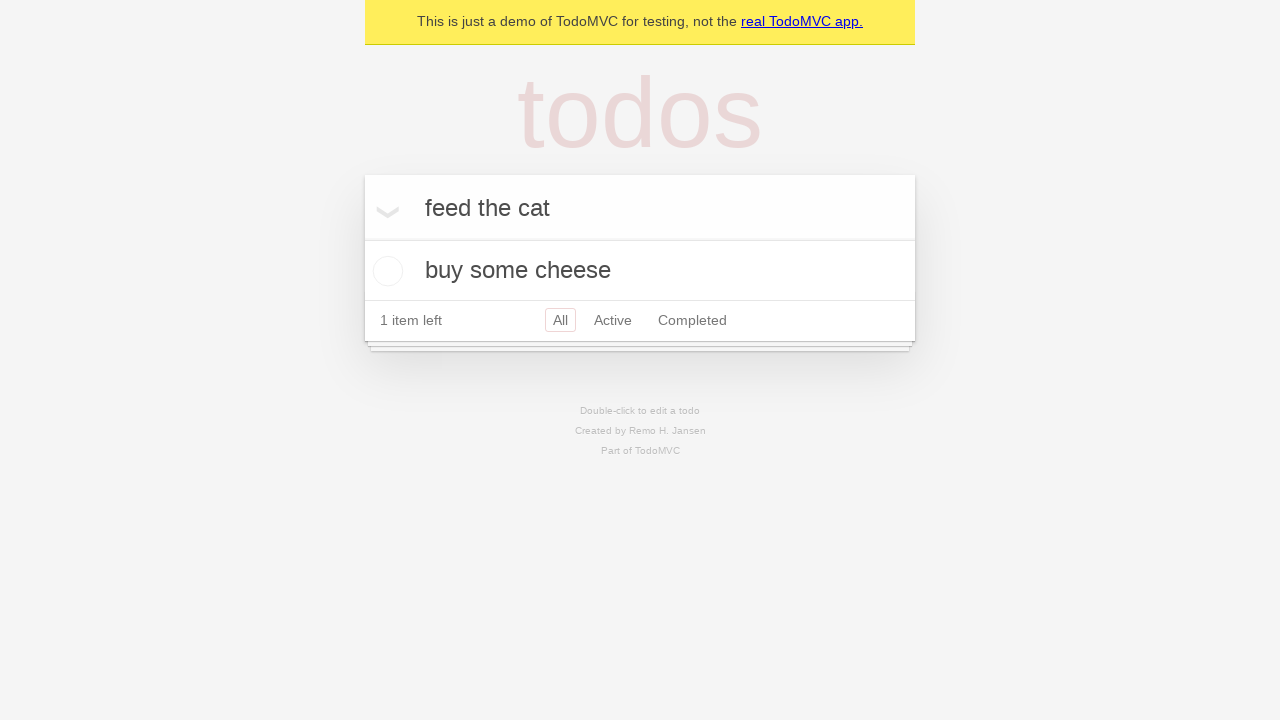

Pressed Enter to create second todo item on internal:attr=[placeholder="What needs to be done?"i]
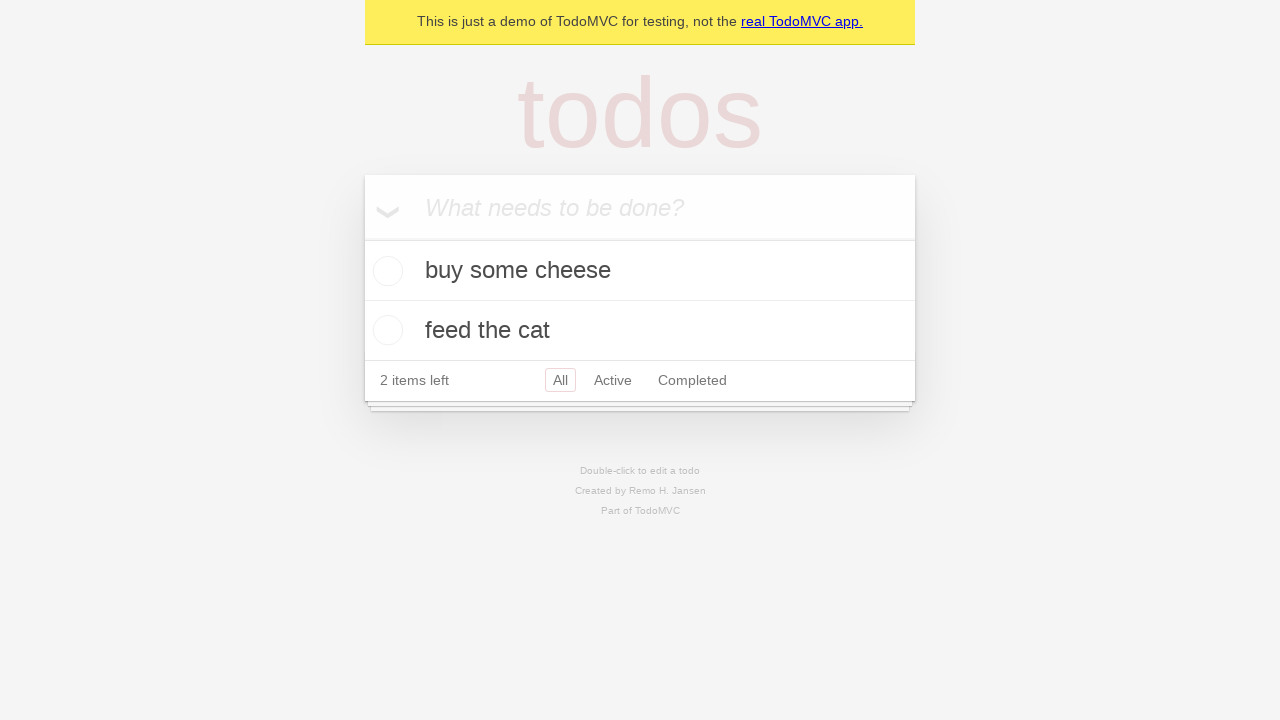

Checked the checkbox for the first todo item at (385, 271) on internal:testid=[data-testid="todo-item"s] >> nth=0 >> internal:role=checkbox
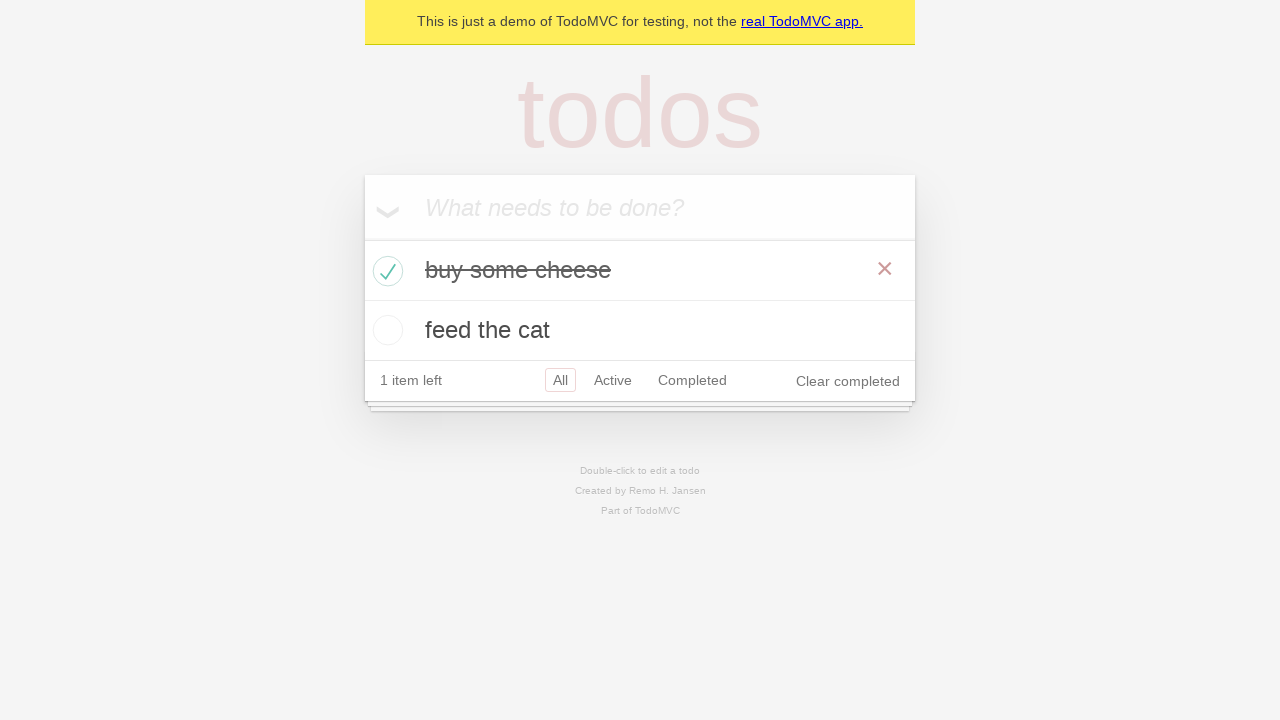

Unchecked the checkbox for the first todo item to mark it as incomplete at (385, 271) on internal:testid=[data-testid="todo-item"s] >> nth=0 >> internal:role=checkbox
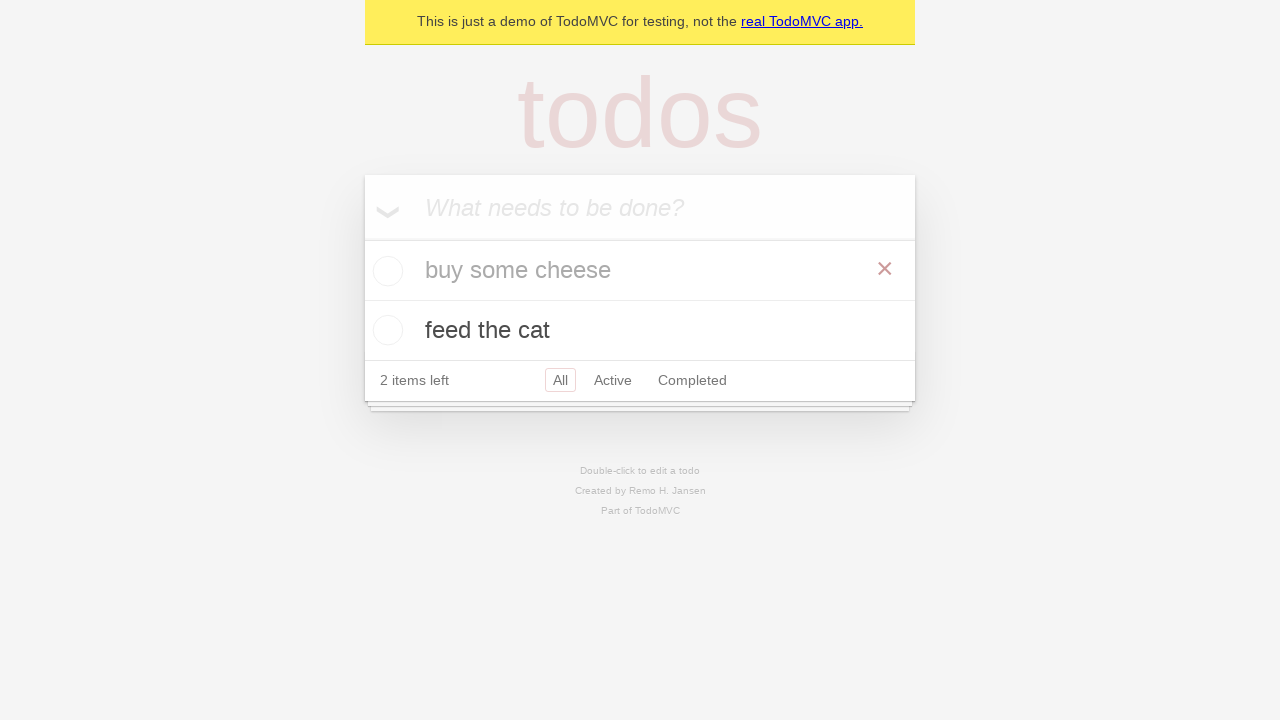

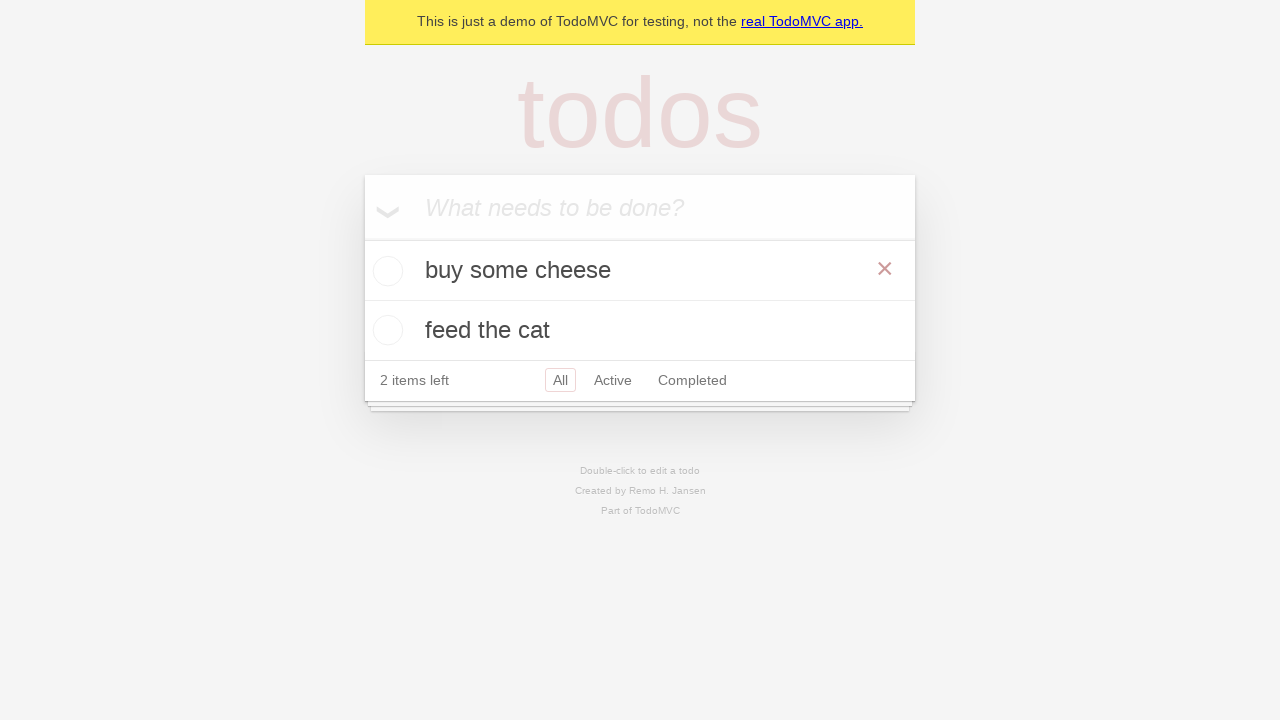